Tests file upload functionality on filemail.com by uploading a file and clicking send

Starting URL: https://www.filemail.com/share/upload-file

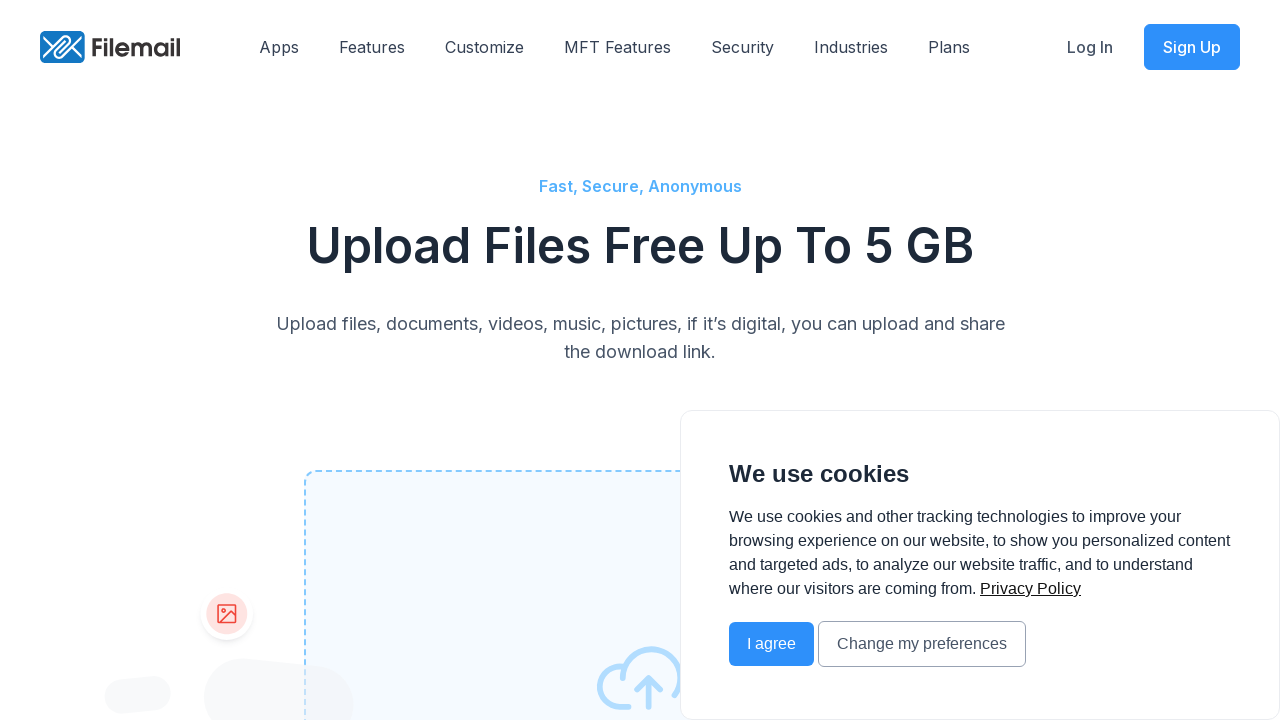

Located file input element
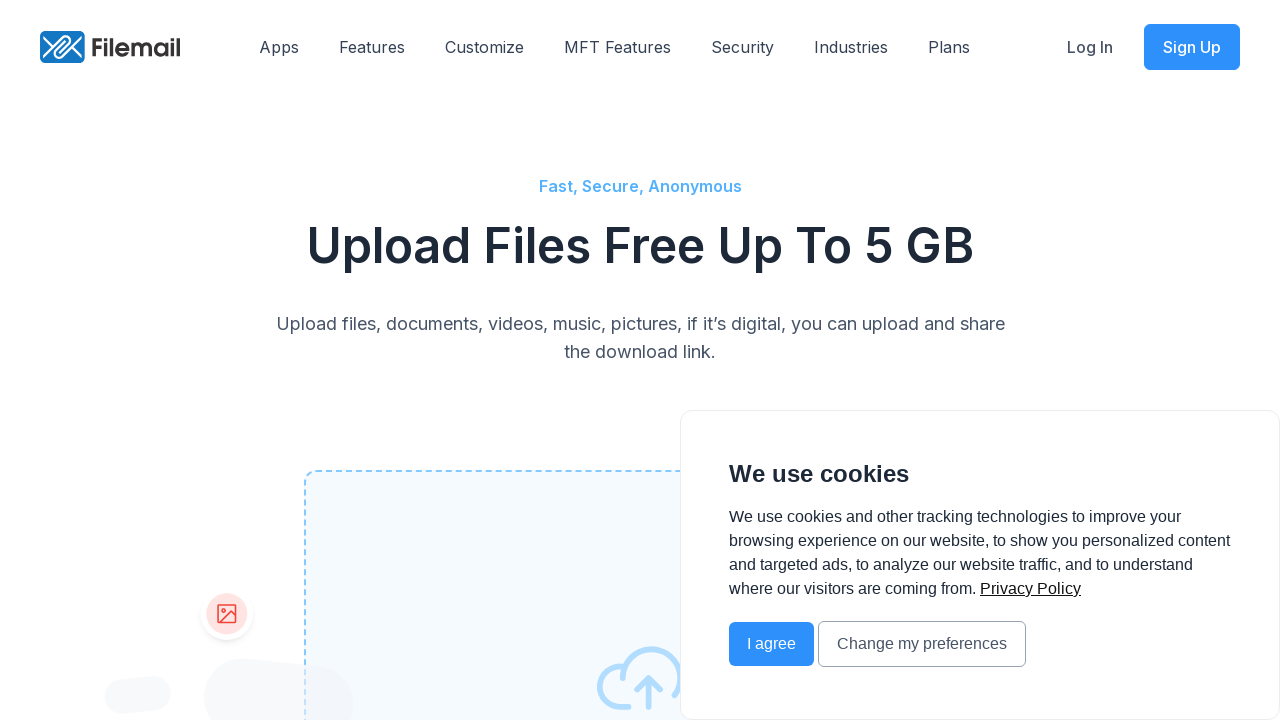

Set test file for upload
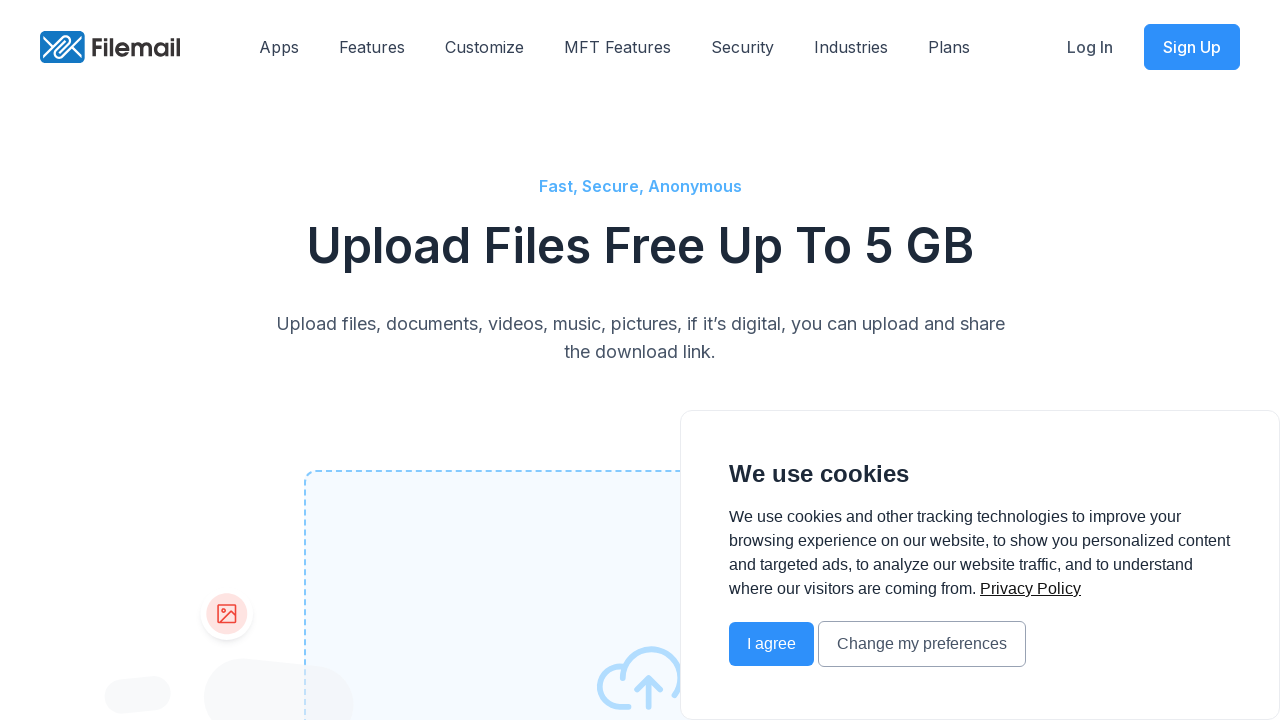

Clicked Send button to upload file at (954, 360) on button:has-text('Send')
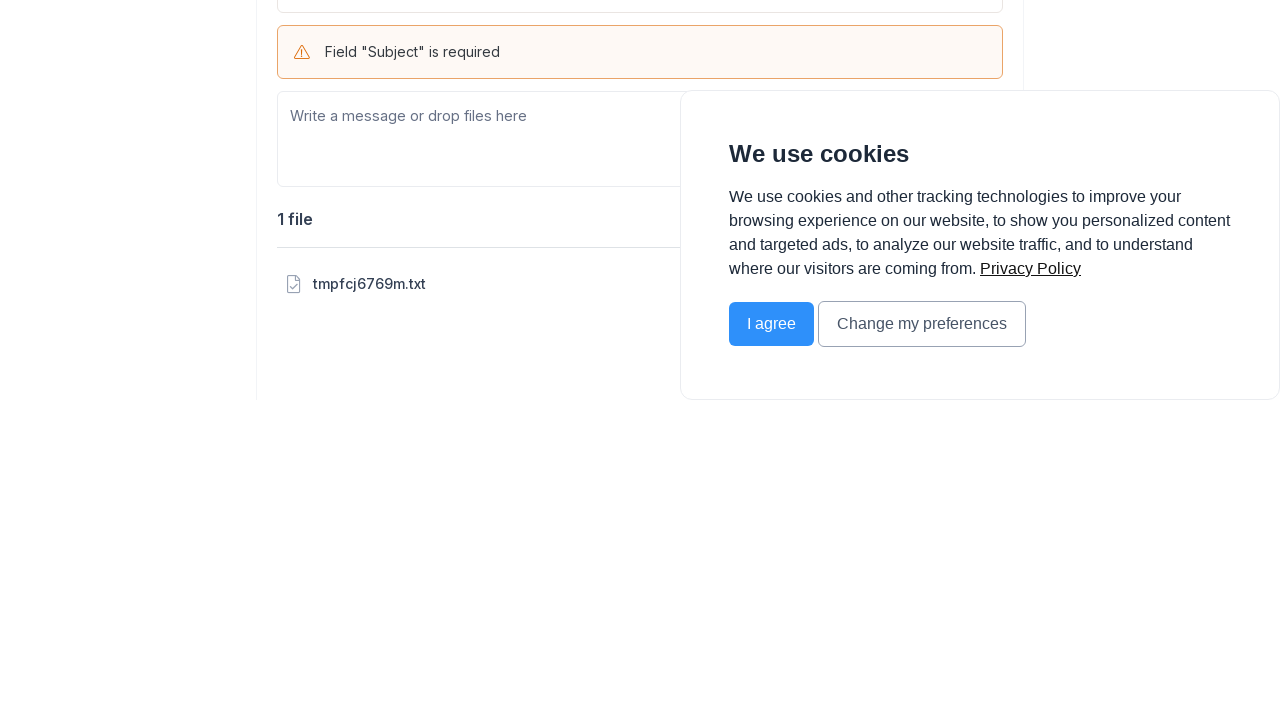

Waited 2 seconds for upload to process
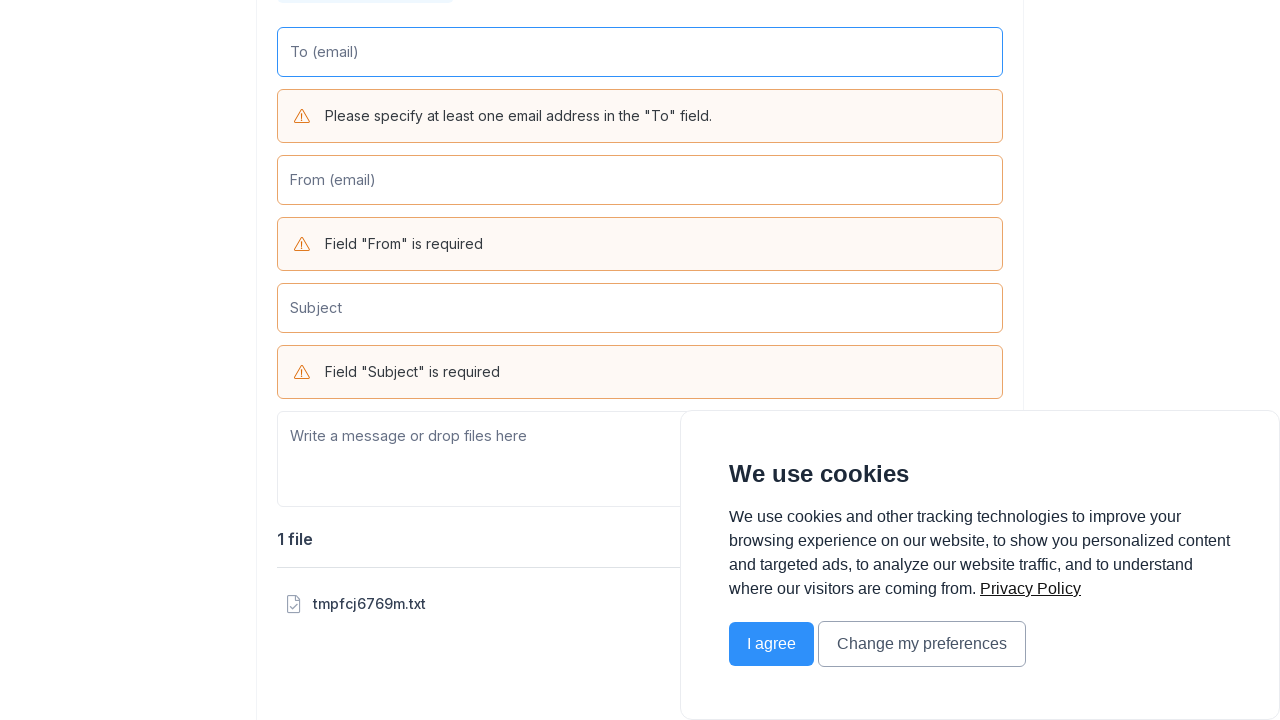

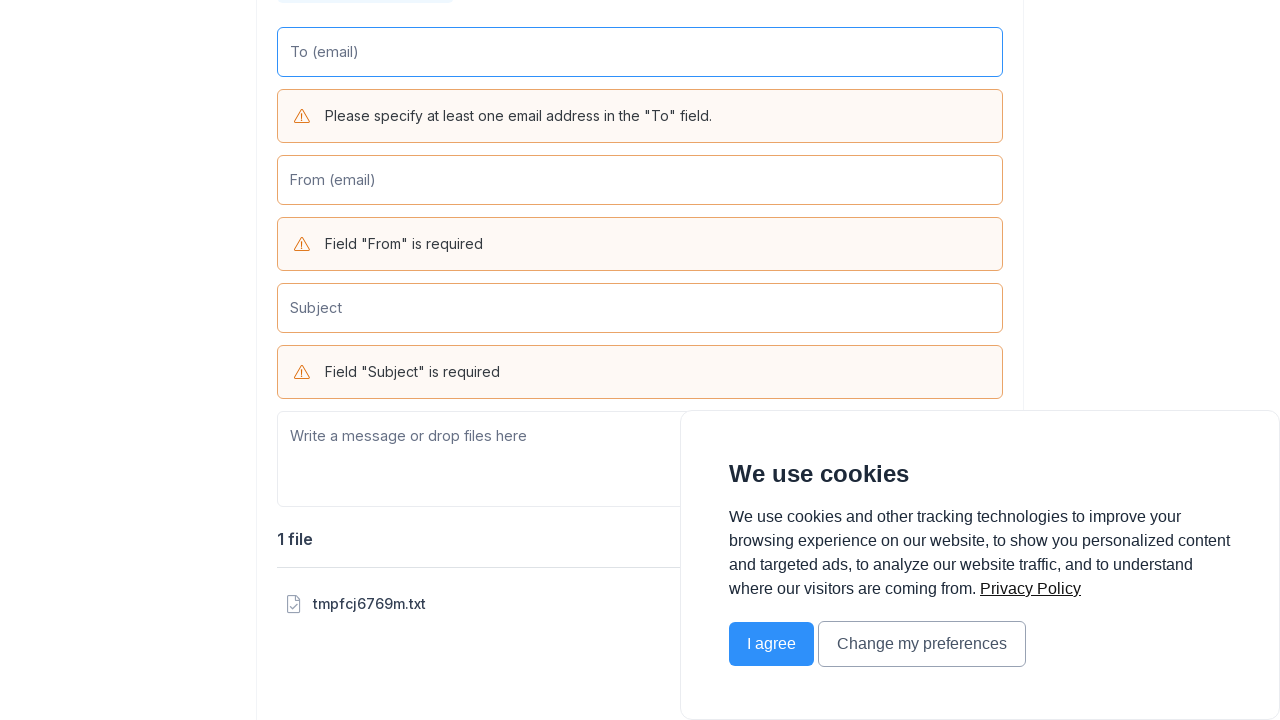